Tests drawing a rectangle on an HTML canvas by clicking the rectangle tool and defining two corner points

Starting URL: http://www.htmlcanvasstudio.com/

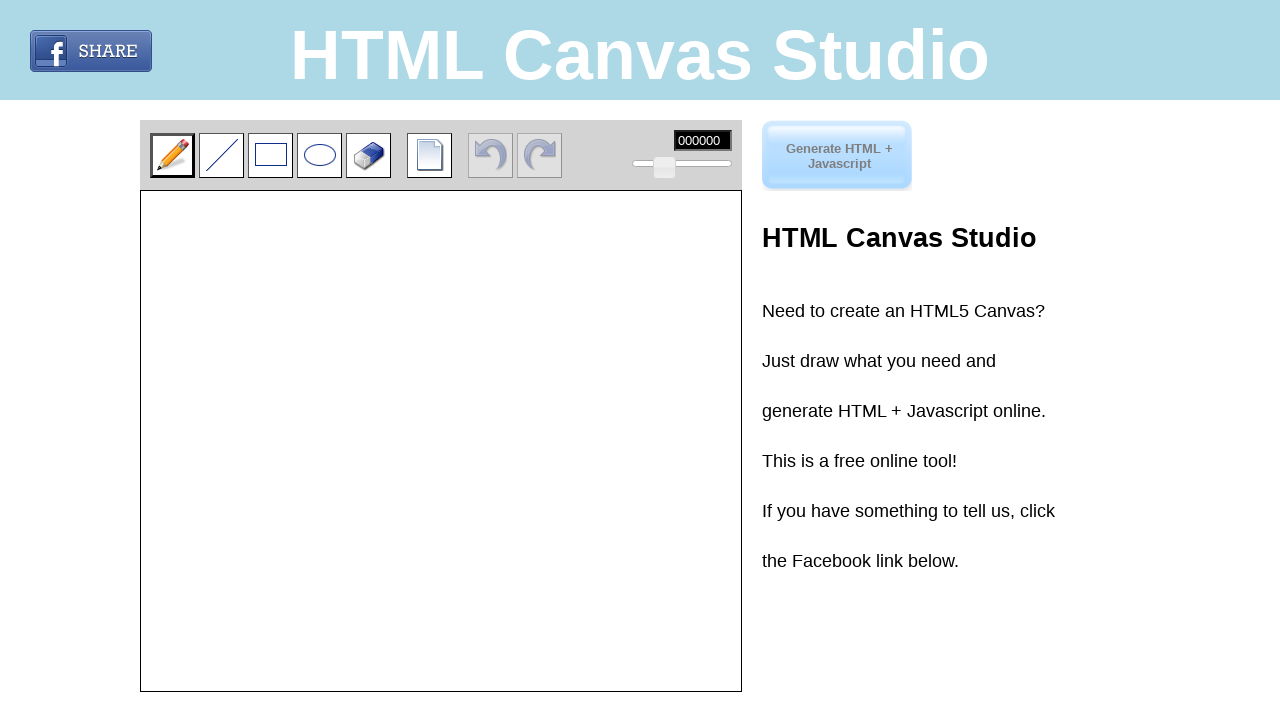

Clicked on the rectangle tool at (270, 155) on .button.rectangle
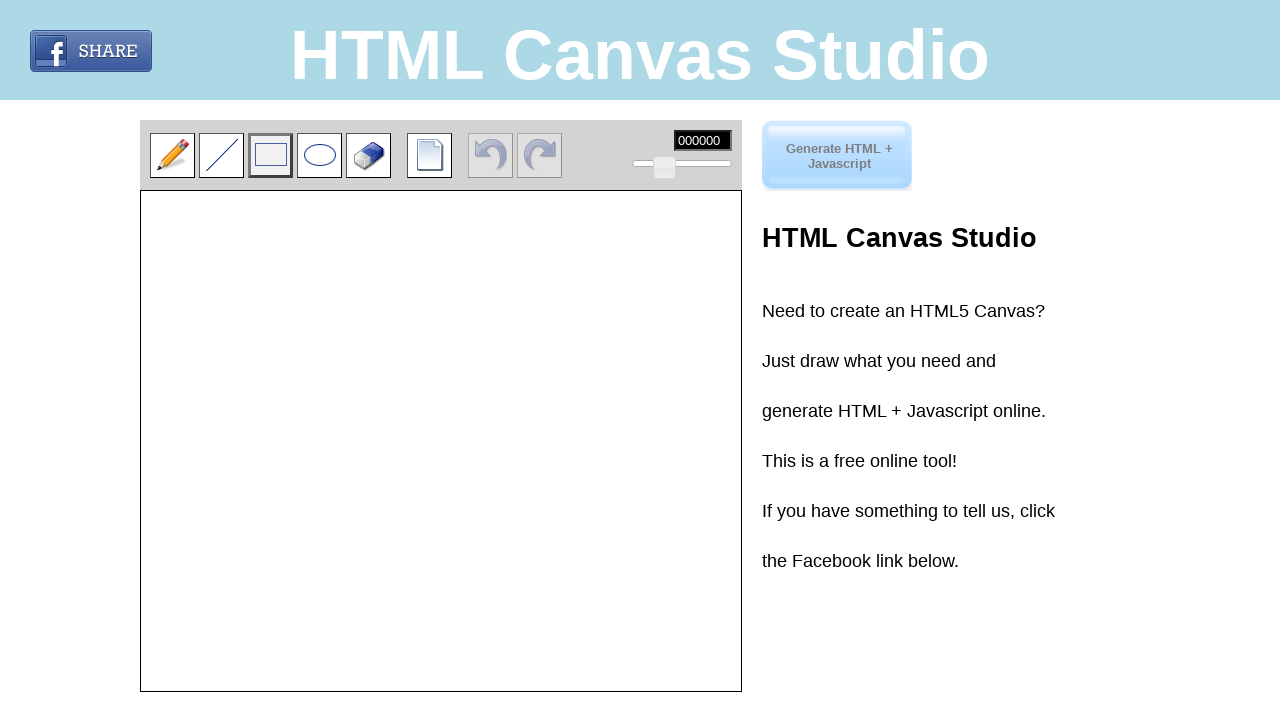

Located the canvas container element
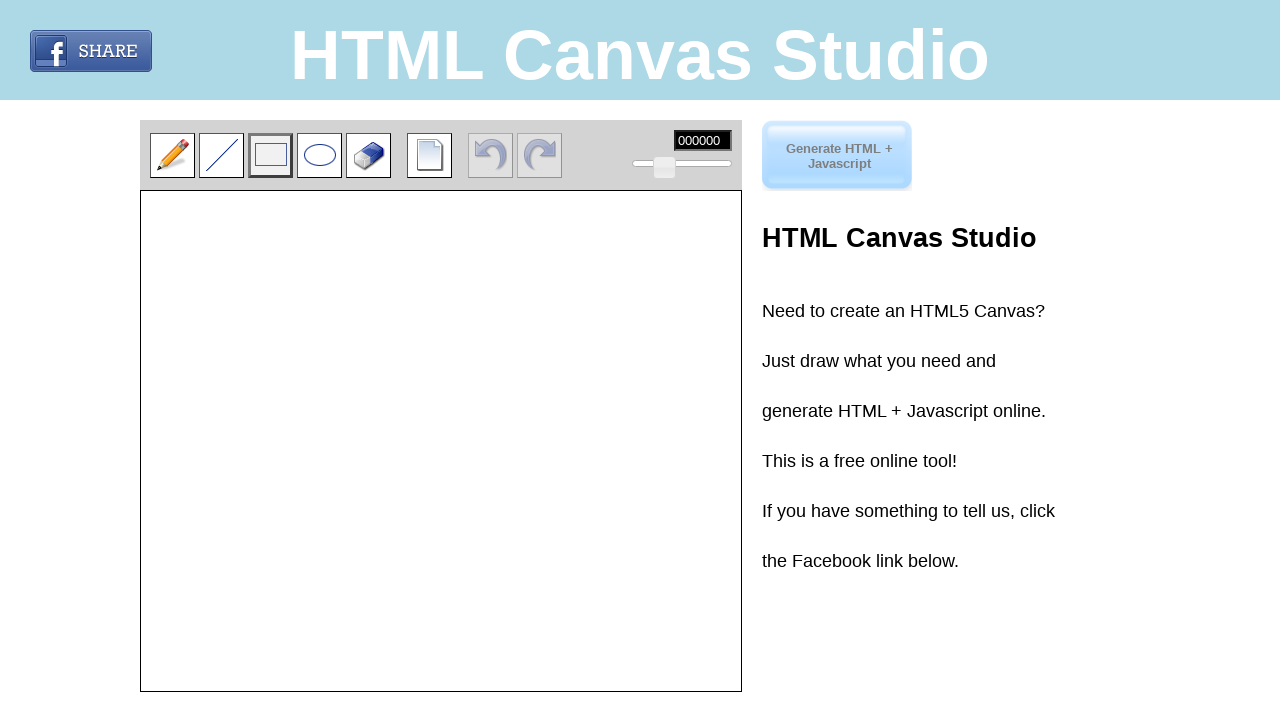

Retrieved canvas bounding box dimensions
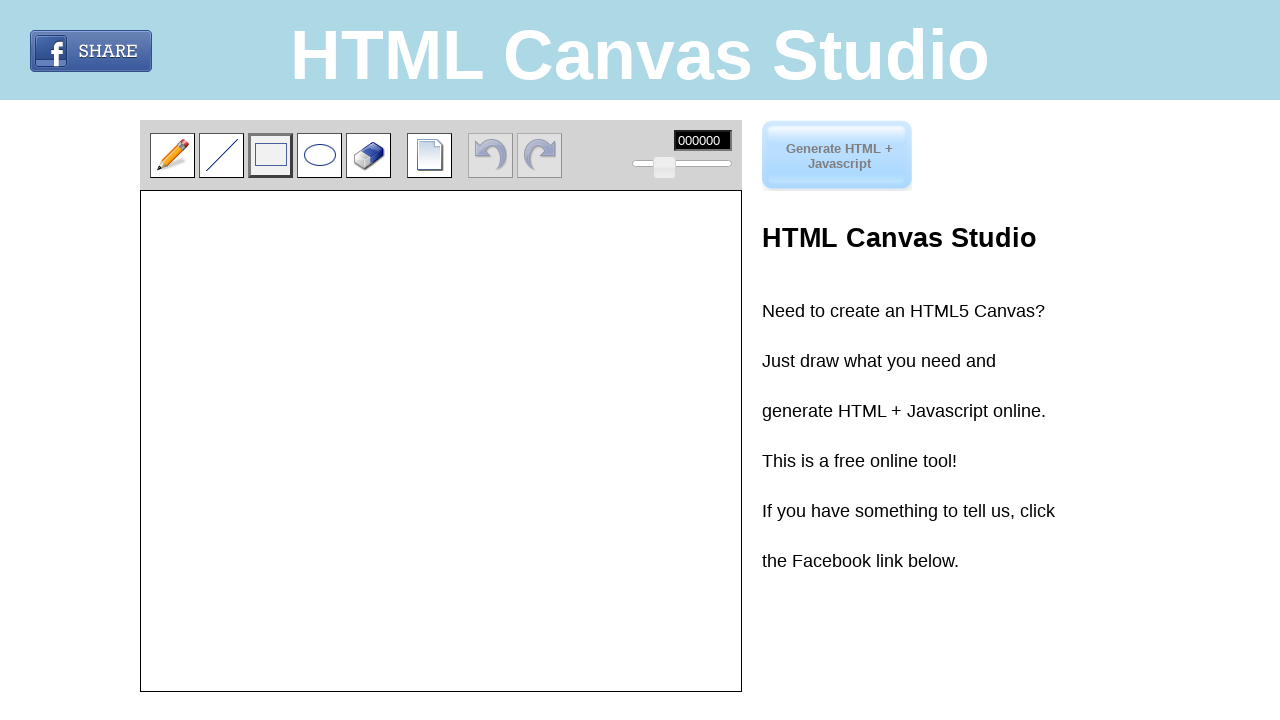

Calculated canvas center coordinates
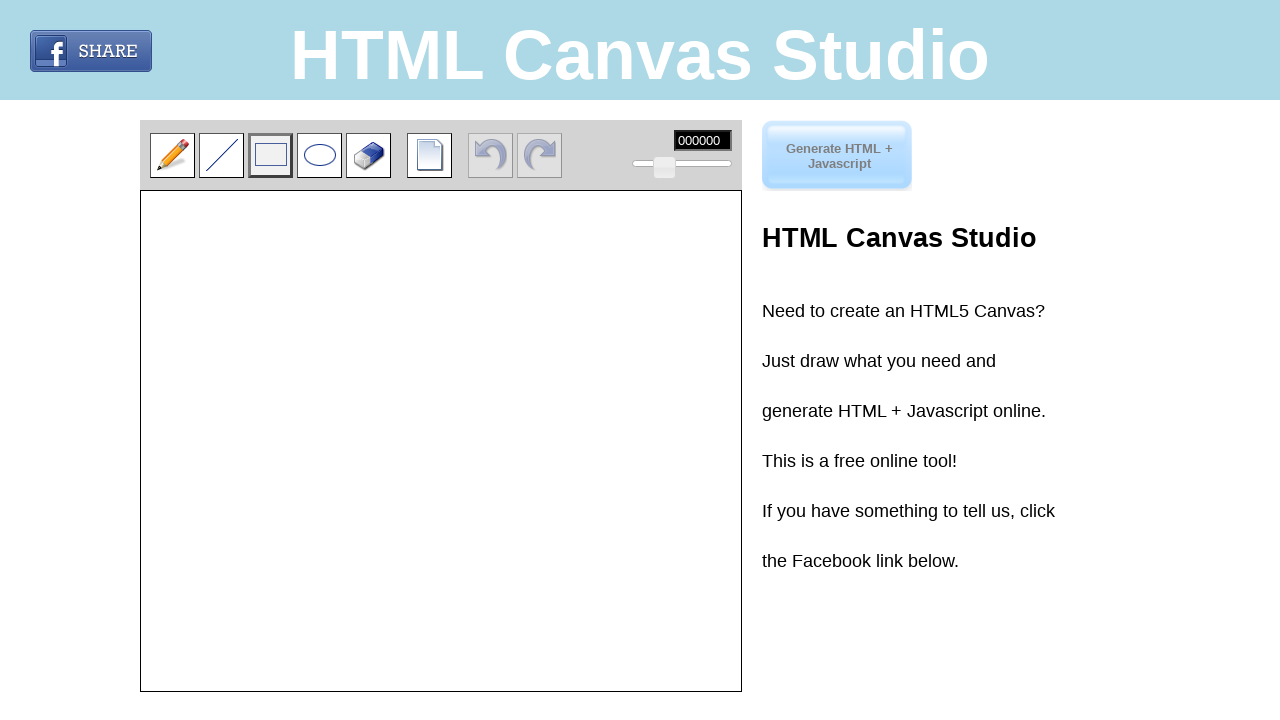

Clicked first corner point (top-left) for rectangle at (381, 593)
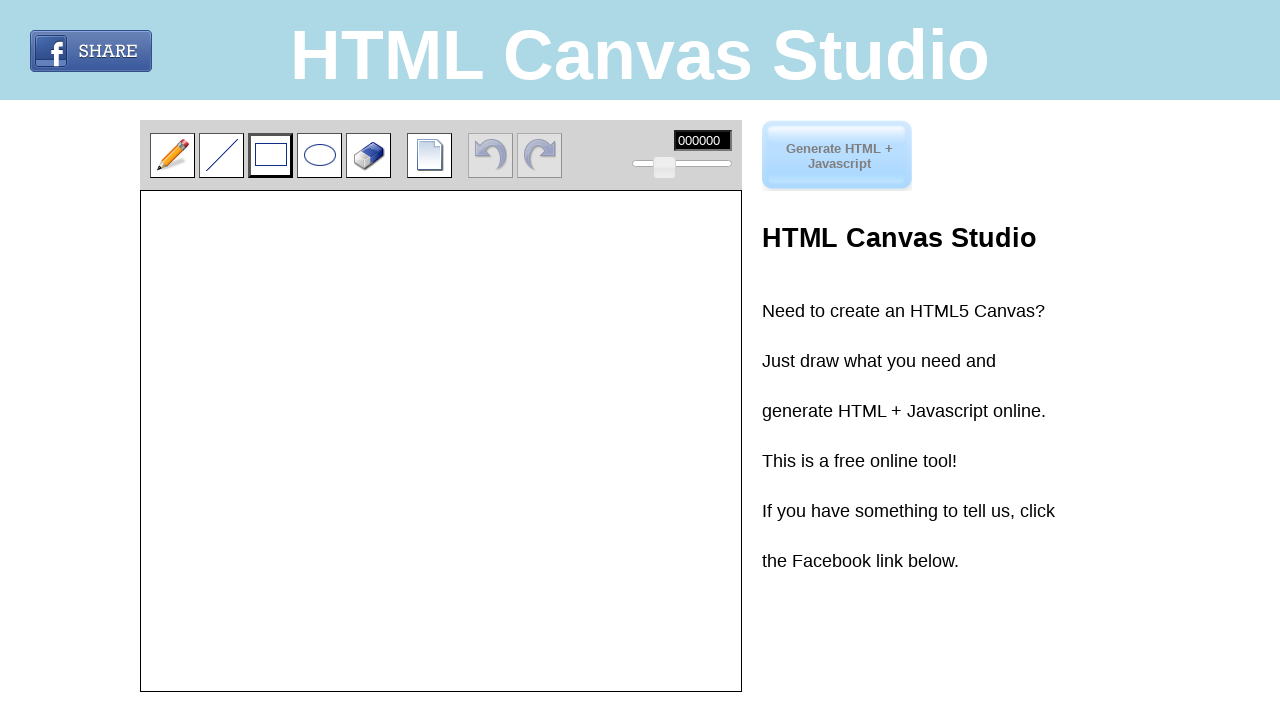

Clicked second corner point (bottom-right) to complete rectangle at (551, 673)
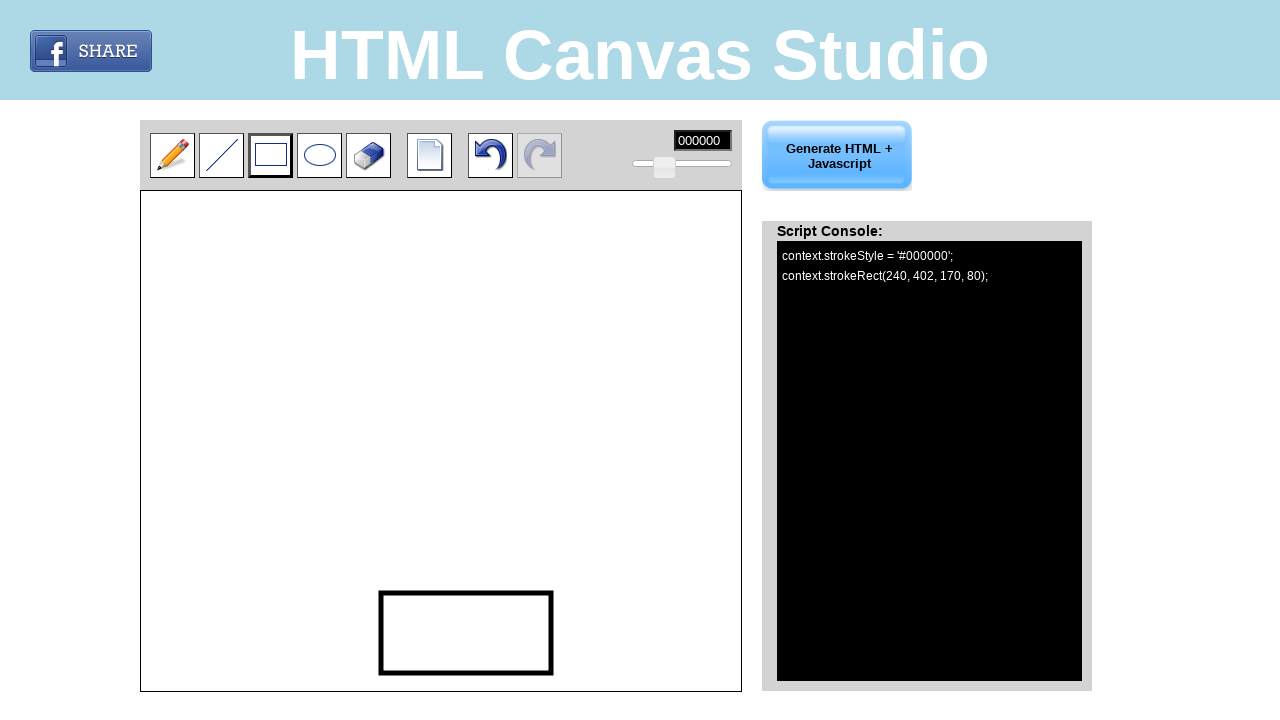

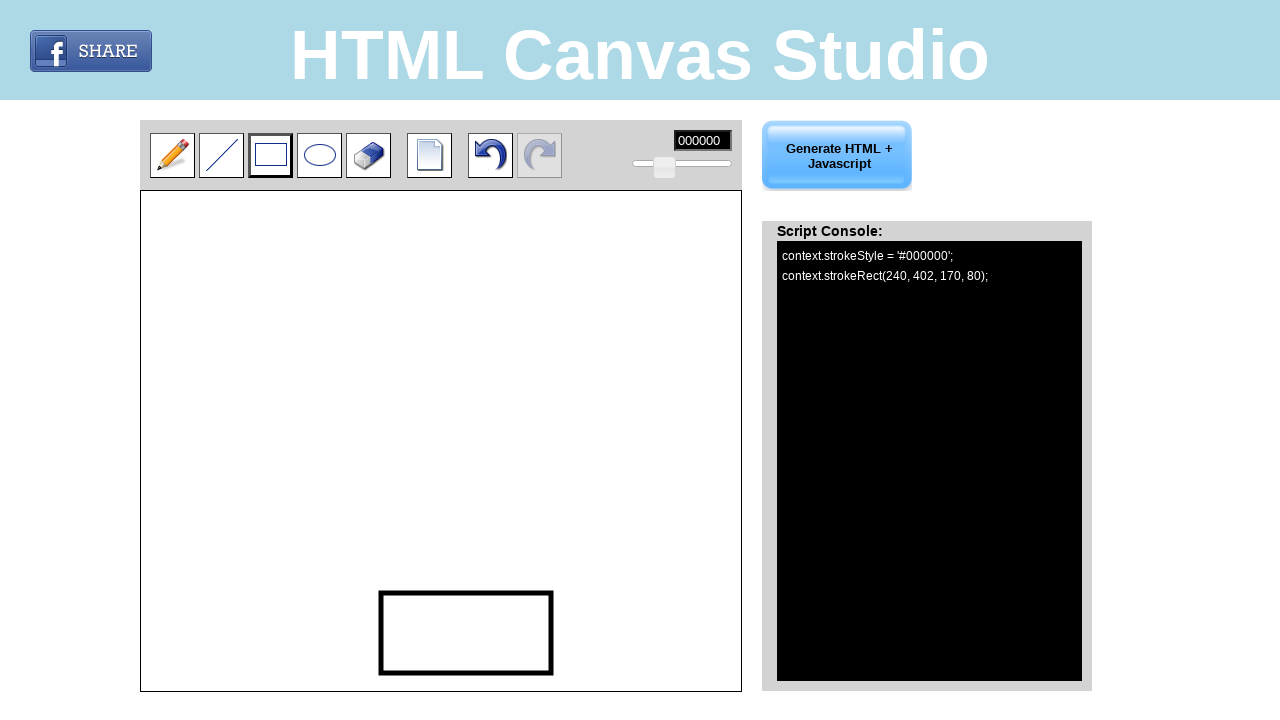